Tests the percentage calculator on calculator.net by navigating to the Math Calculators section, selecting Percentage Calculator, entering values (5 and 200), and verifying the result equals 10.

Starting URL: https://www.calculator.net/

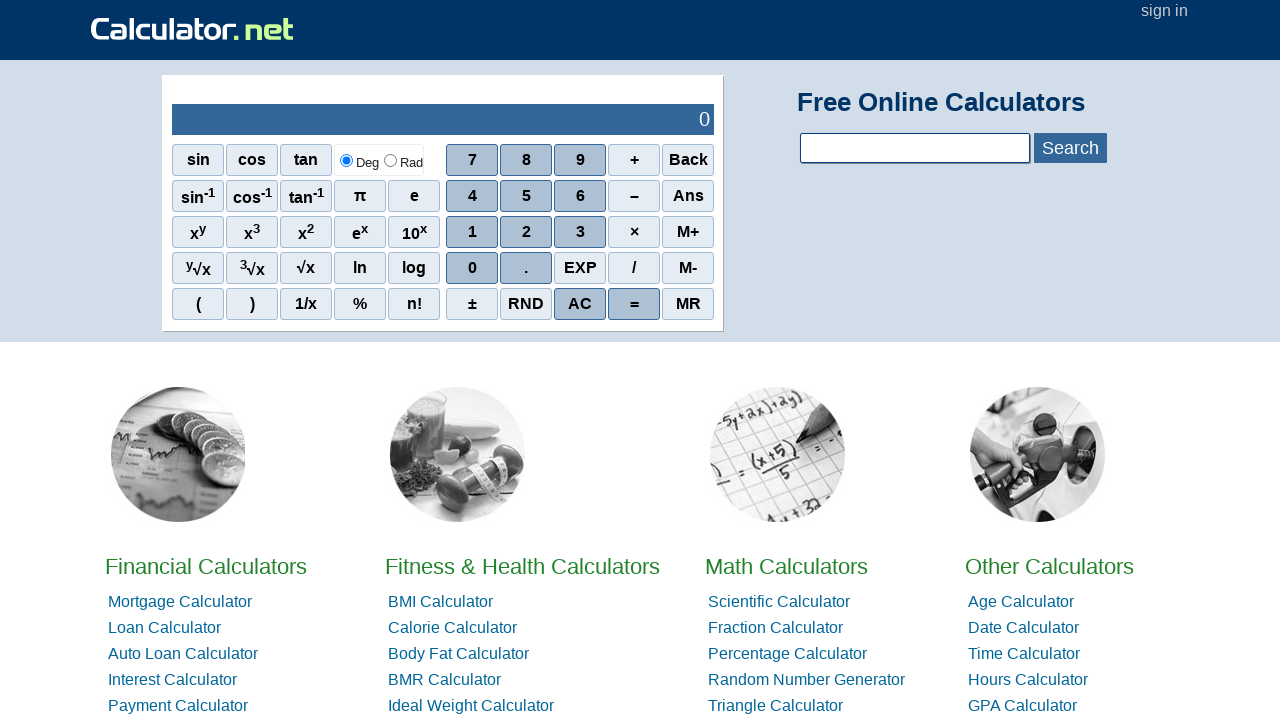

Clicked on Math Calculators link at (786, 566) on a:has-text('Math Calculators')
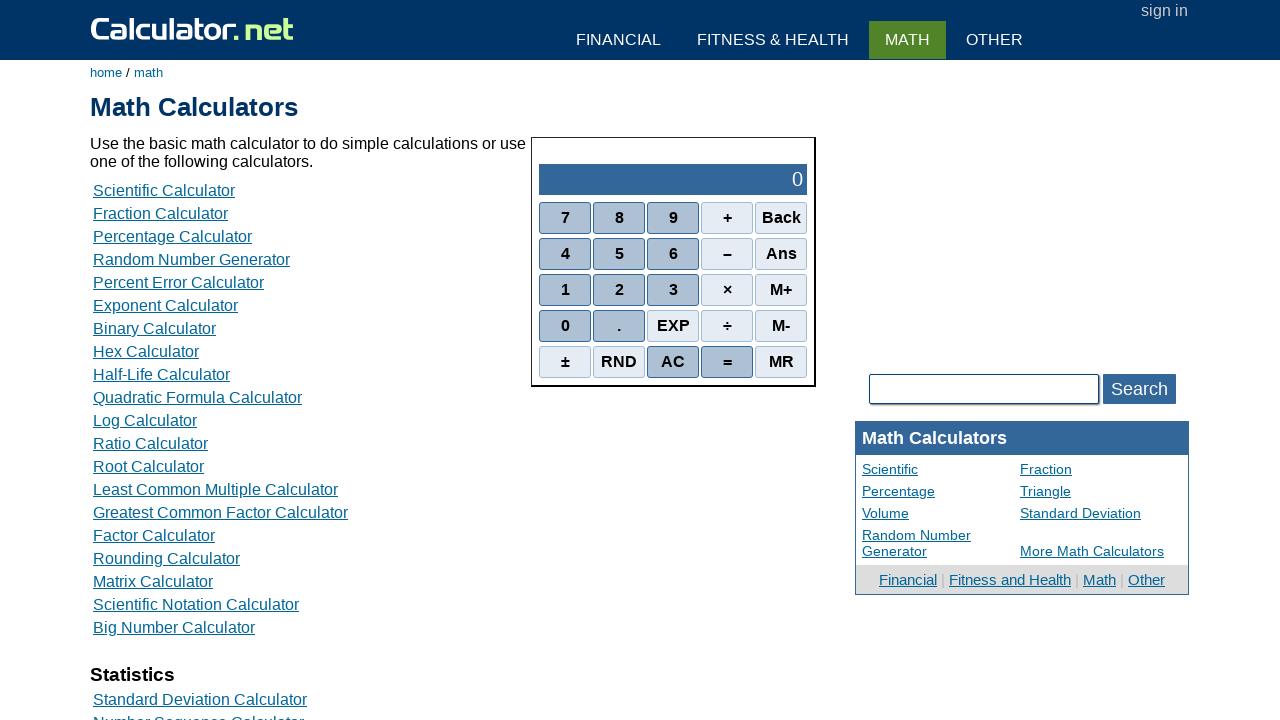

Clicked on Percentage Calculator link at (172, 236) on a:has-text('Percentage Calculator')
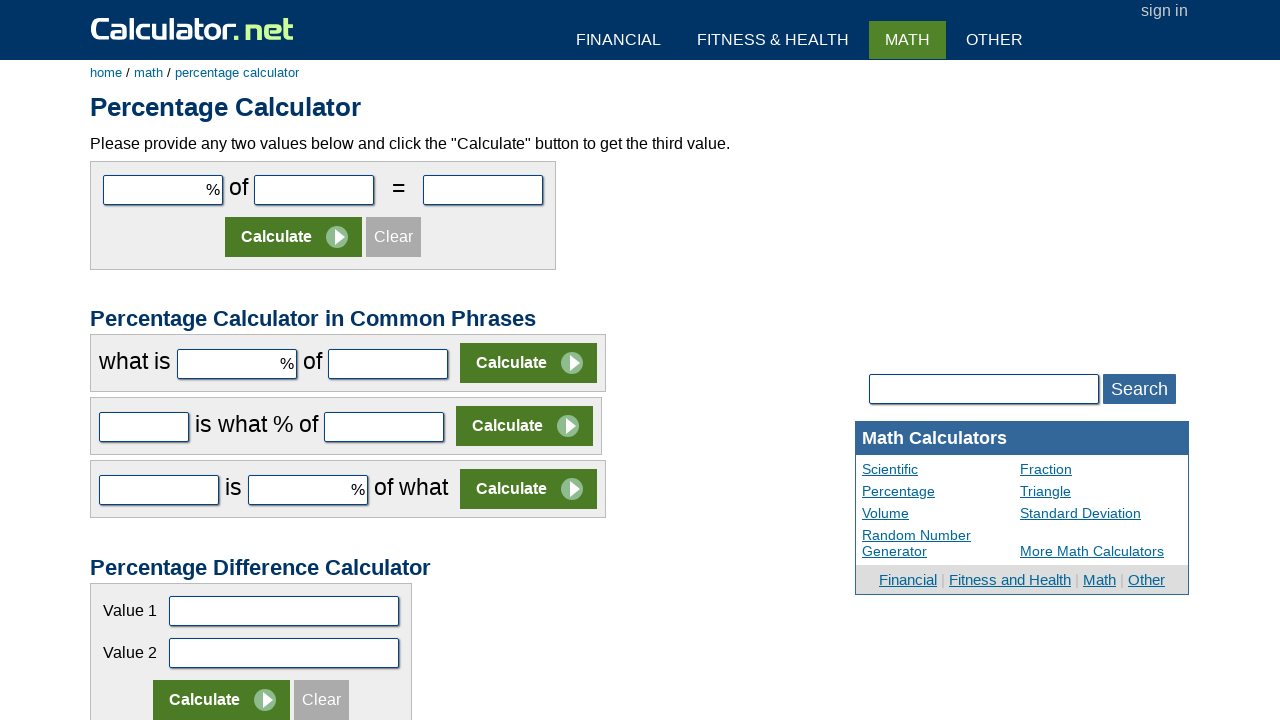

Cleared first input field (cpar1) on input#cpar1
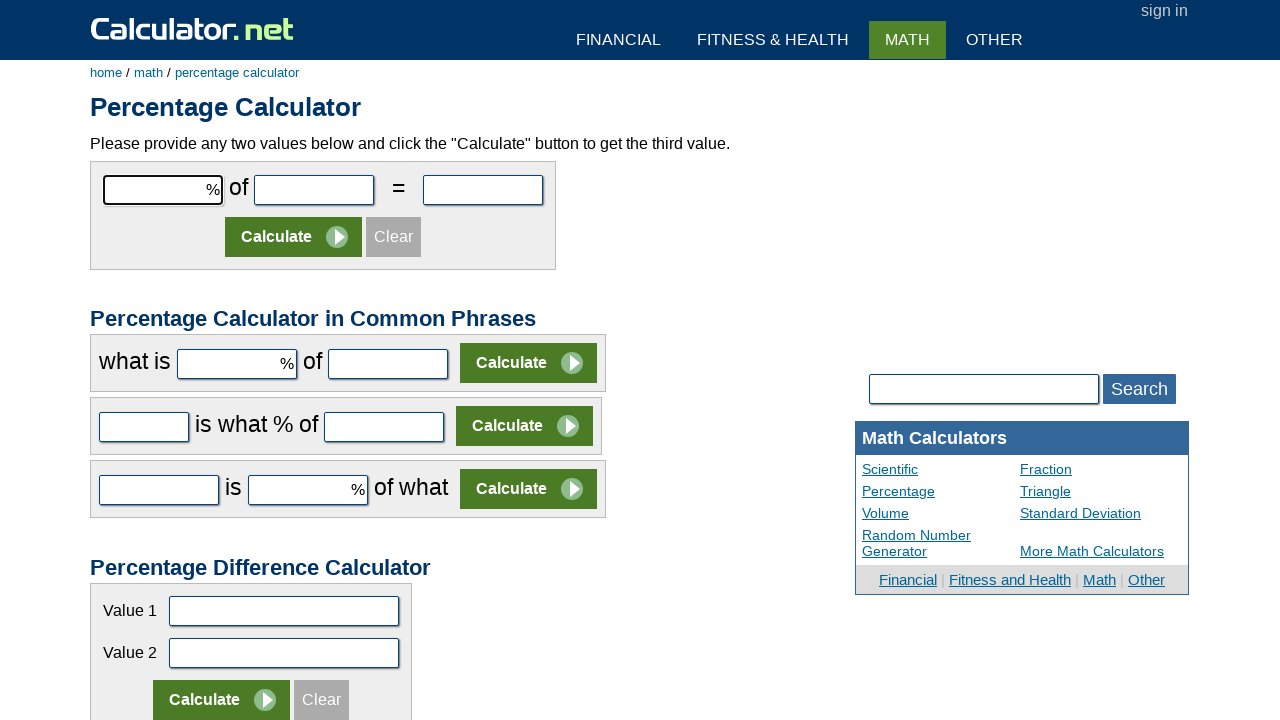

Filled first input field with value '5' on input#cpar1
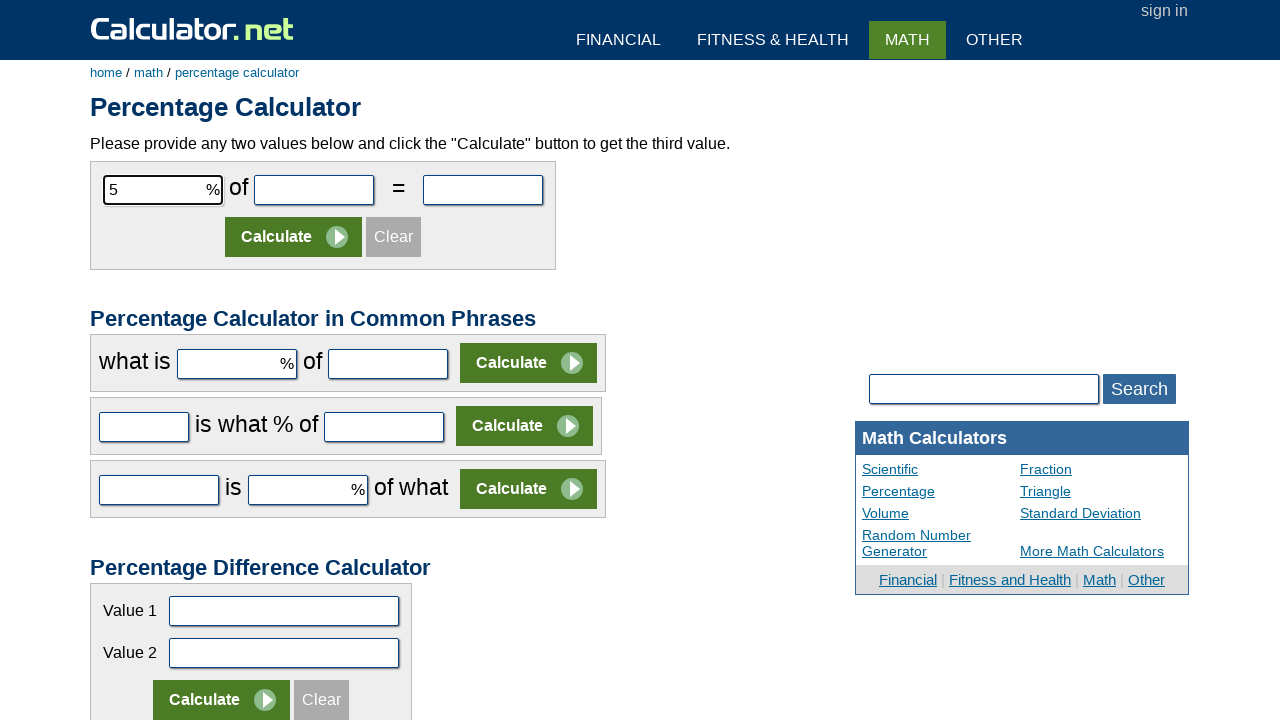

Cleared second input field (cpar2) on input#cpar2
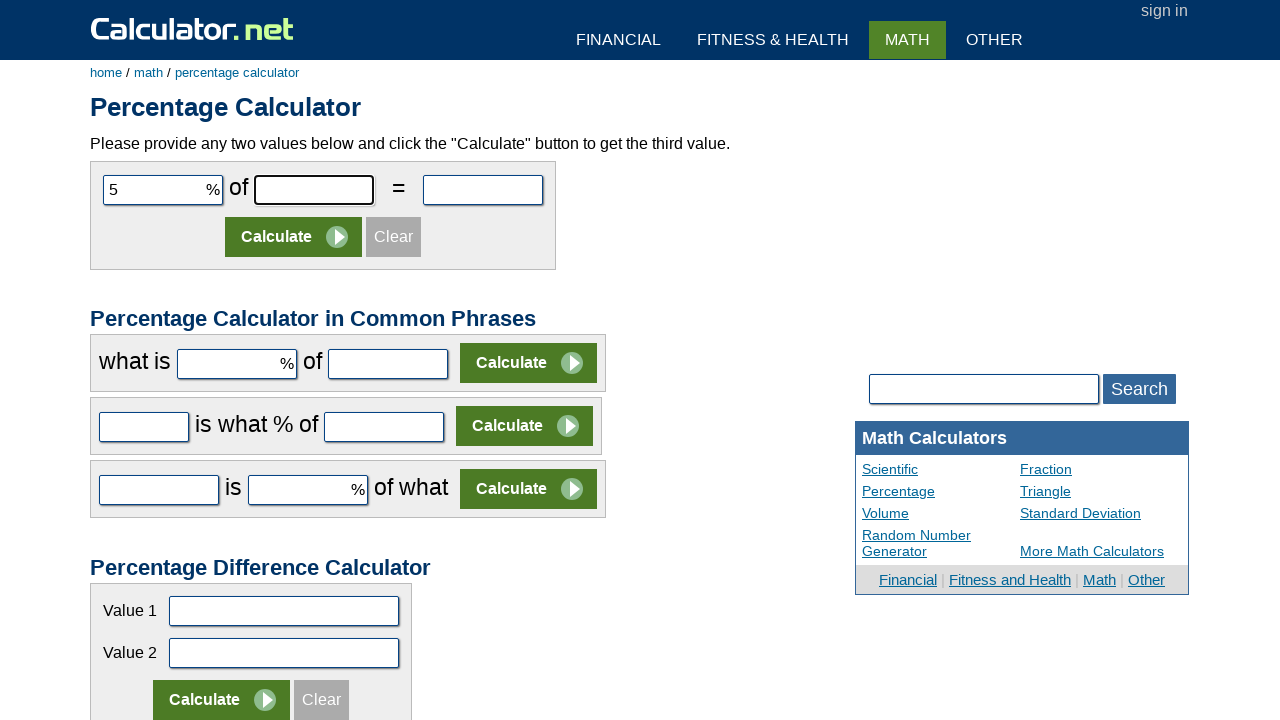

Filled second input field with value '200' on input#cpar2
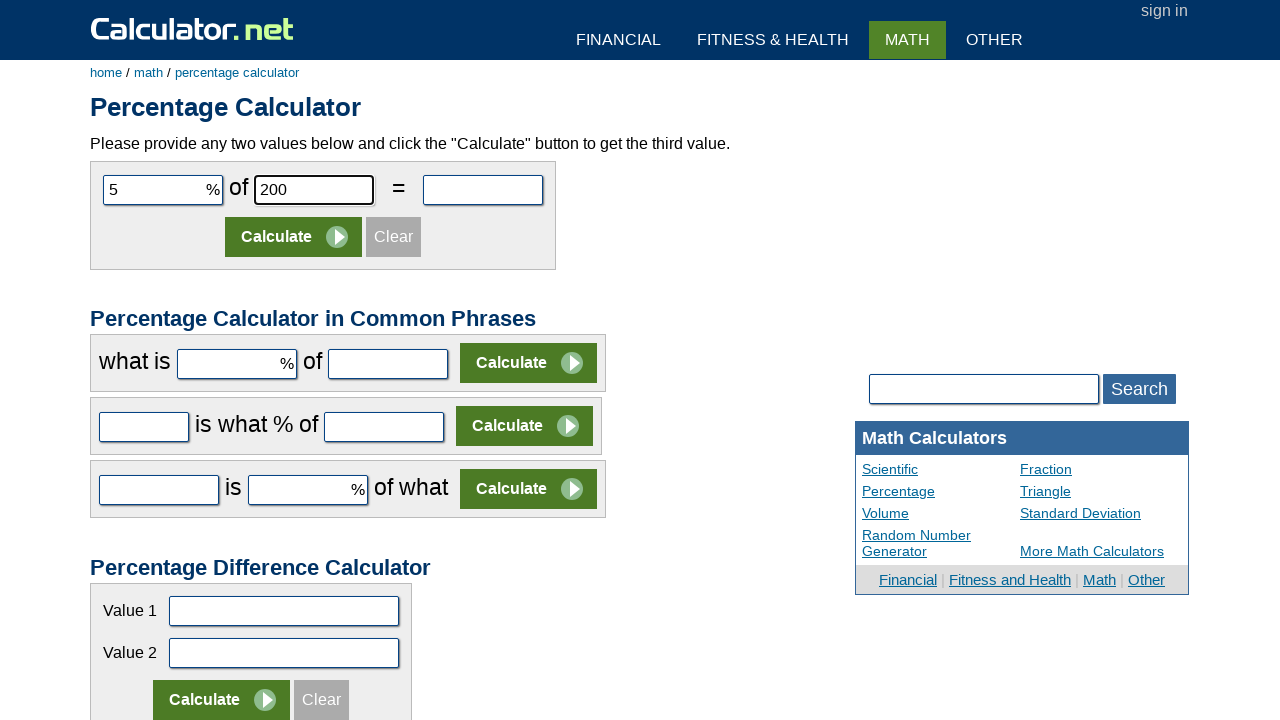

Clicked the Calculate button at (294, 237) on input[value='Calculate']
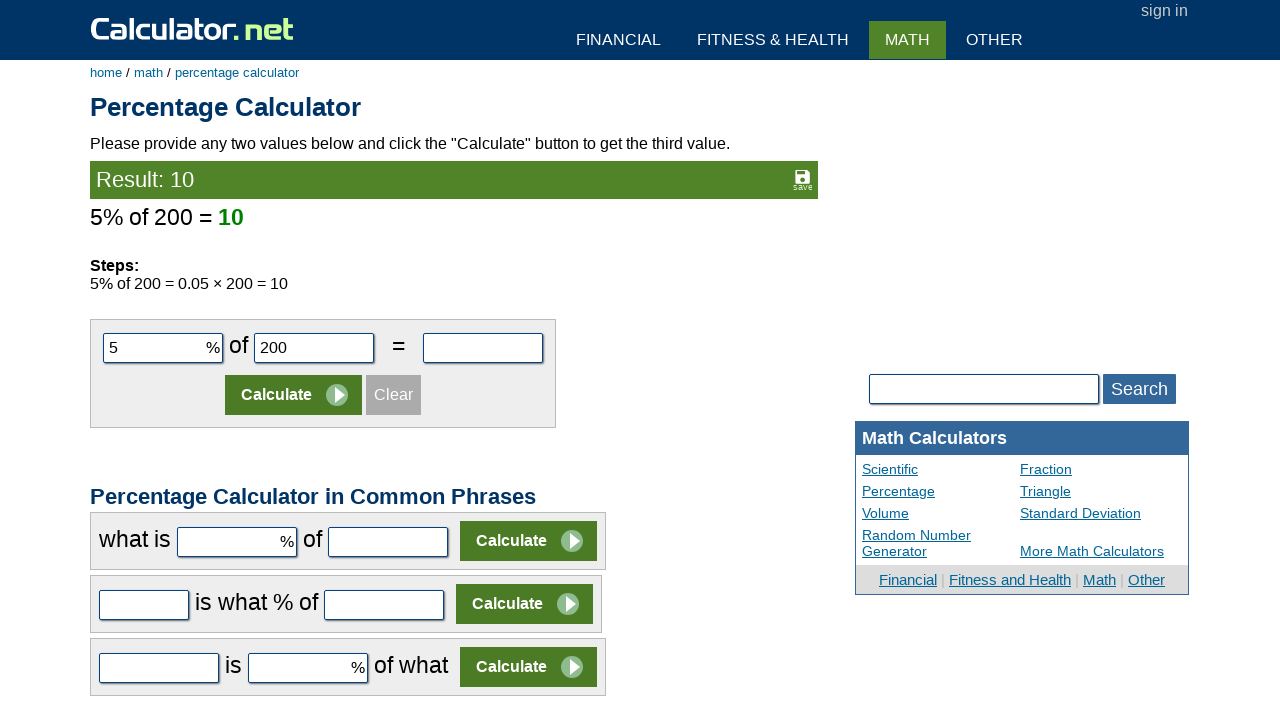

Result element loaded and ready
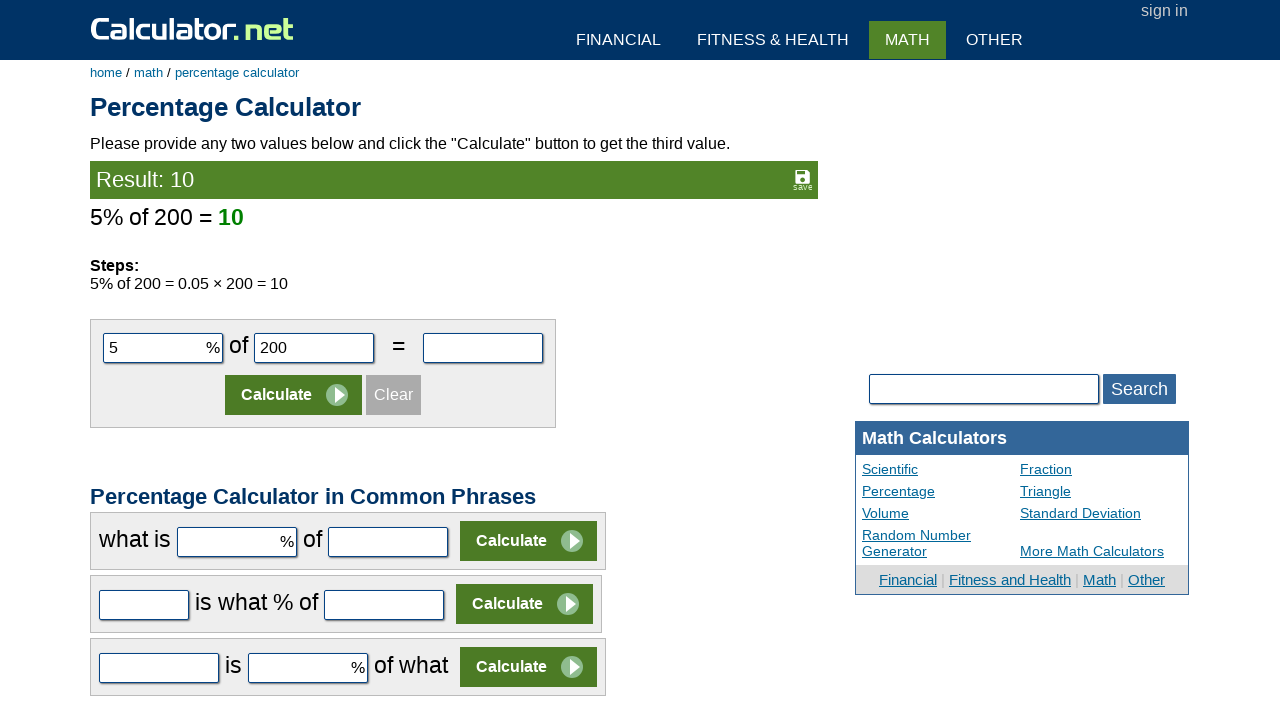

Retrieved result text: '10'
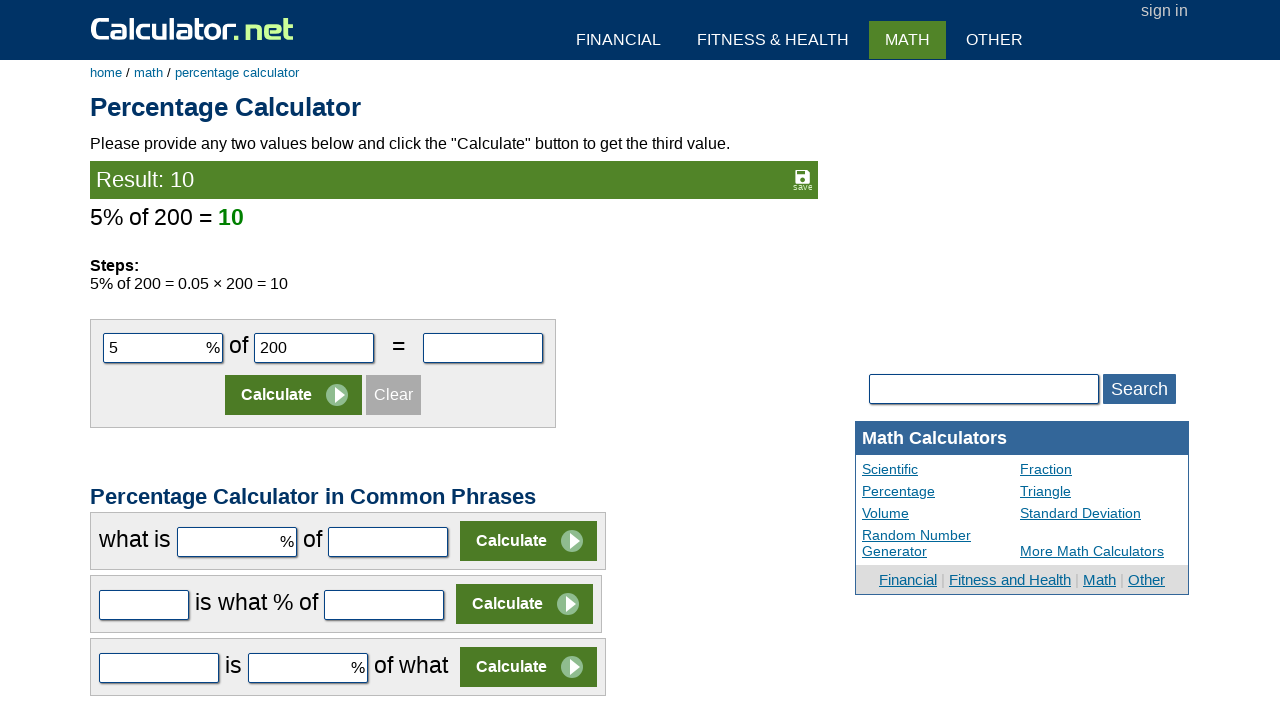

Verified that result equals '10' as expected
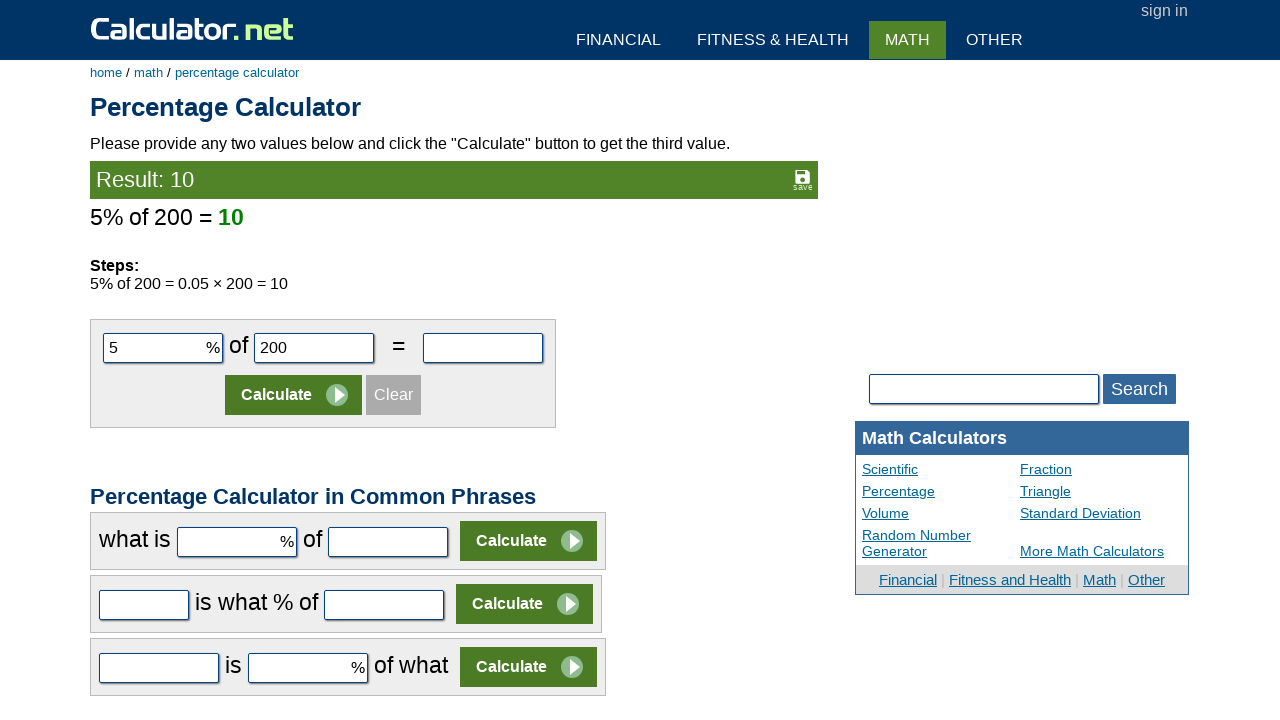

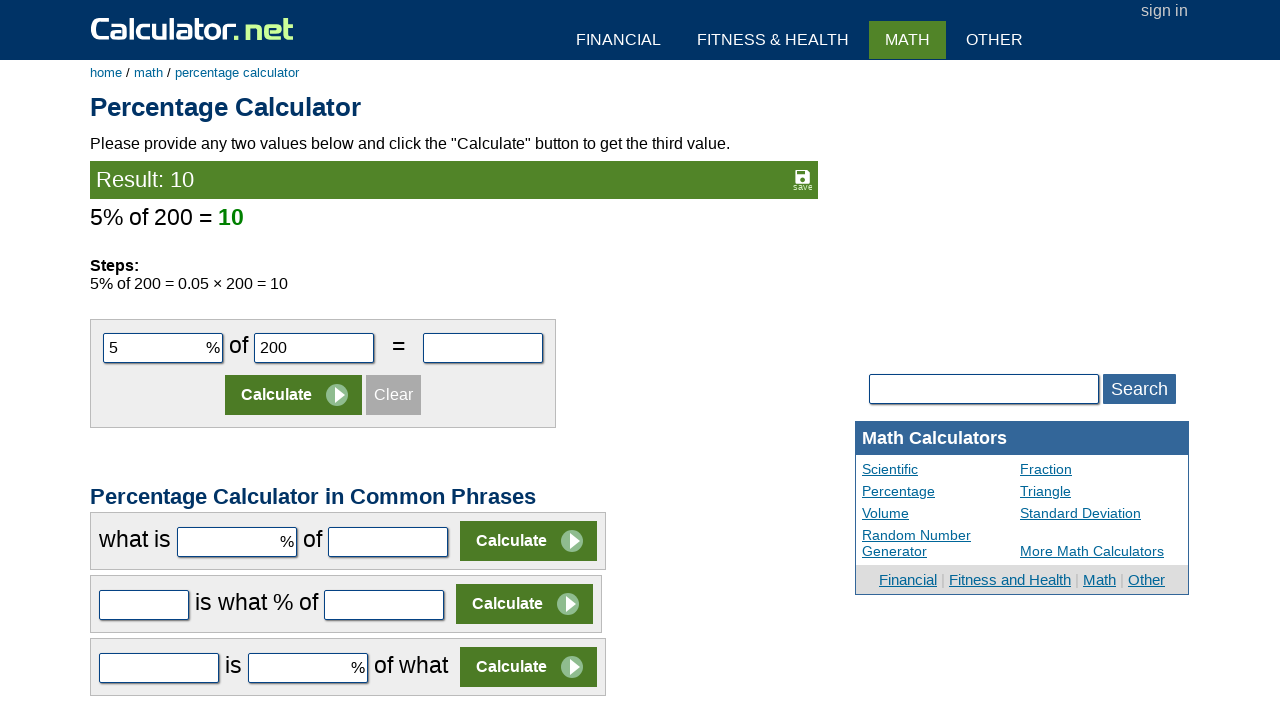